Tests handling of a simple JavaScript alert by entering a name and accepting the alert

Starting URL: https://rahulshettyacademy.com/AutomationPractice/

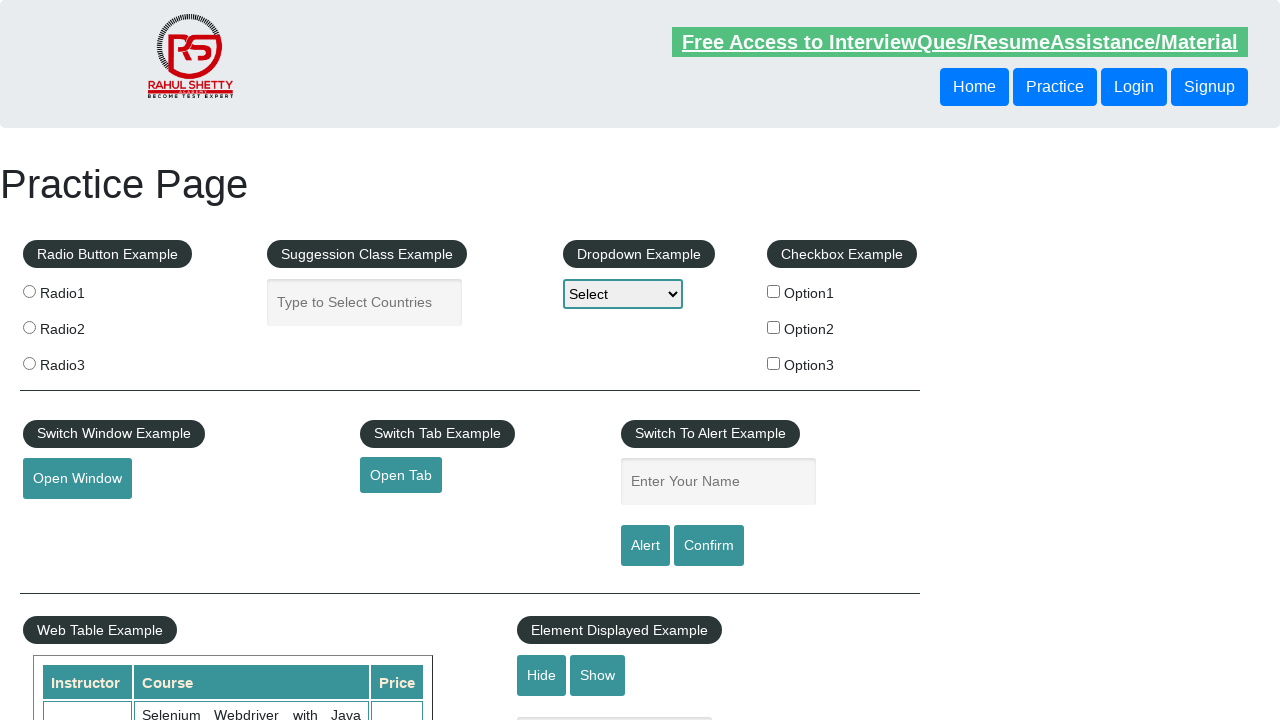

Filled name field with 'Rohit Bhardwaj' on #name
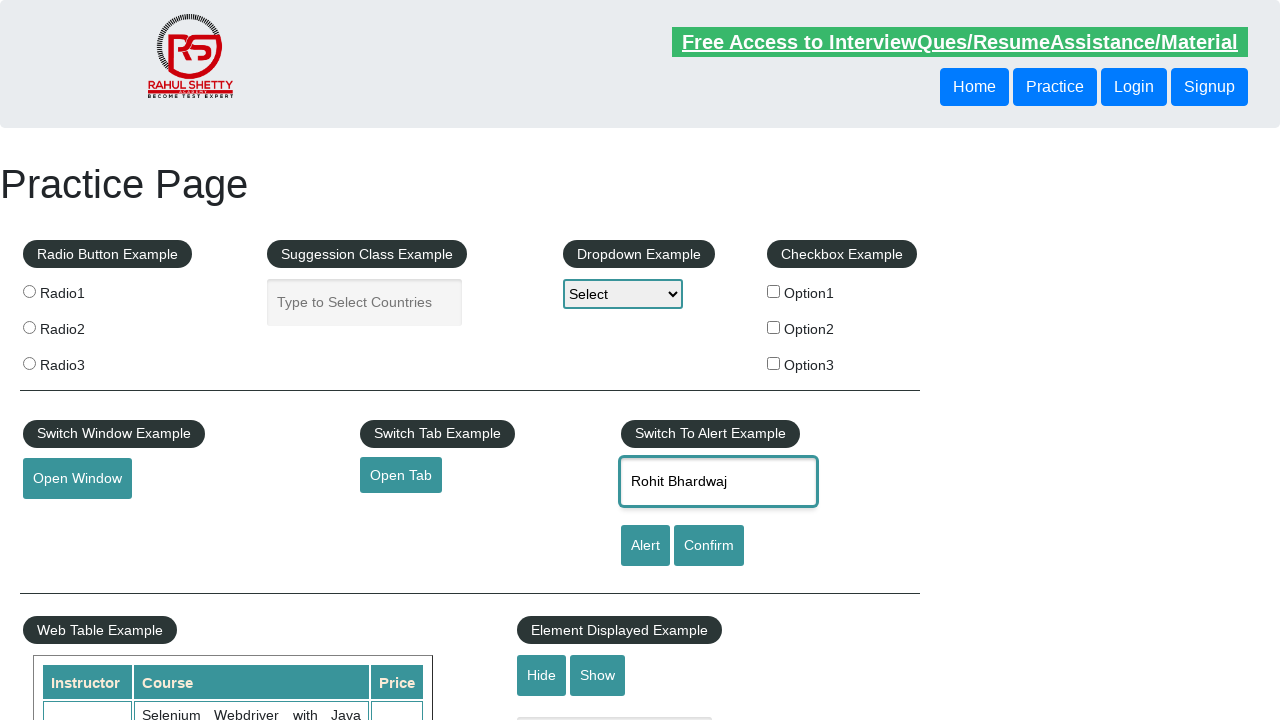

Clicked alert button to trigger JavaScript alert at (645, 546) on #alertbtn
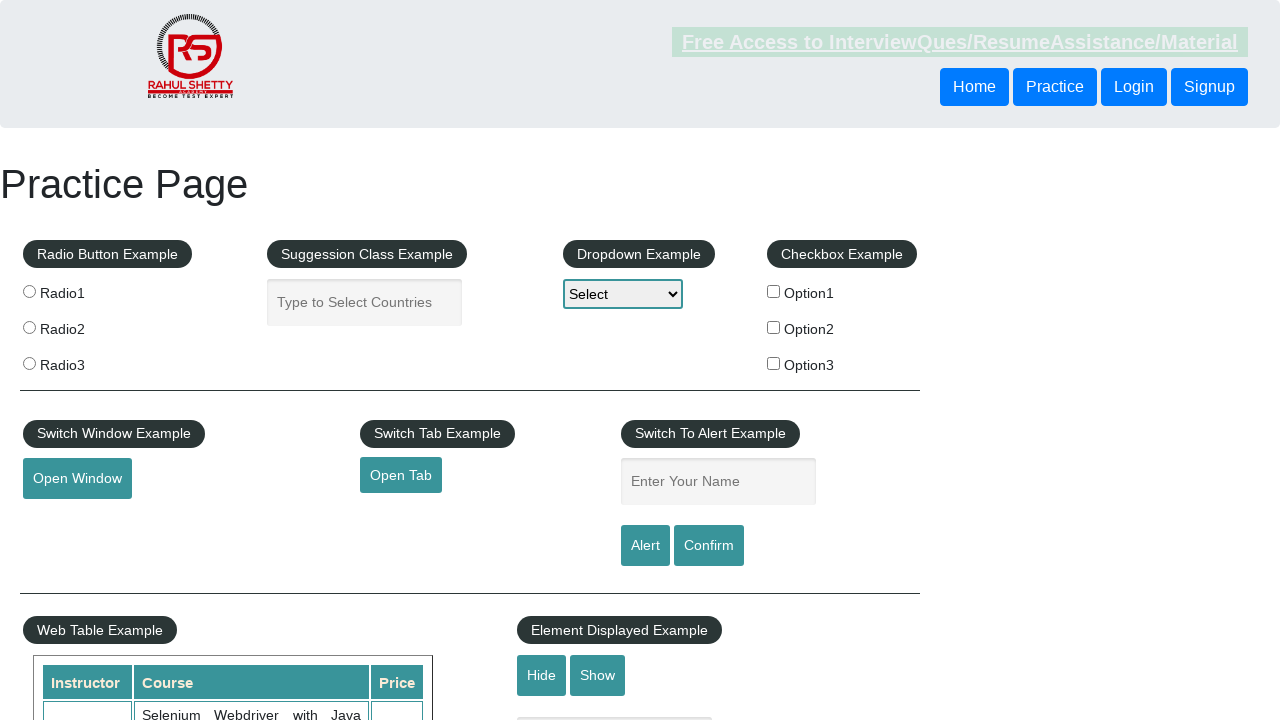

Set up dialog handler to accept the alert
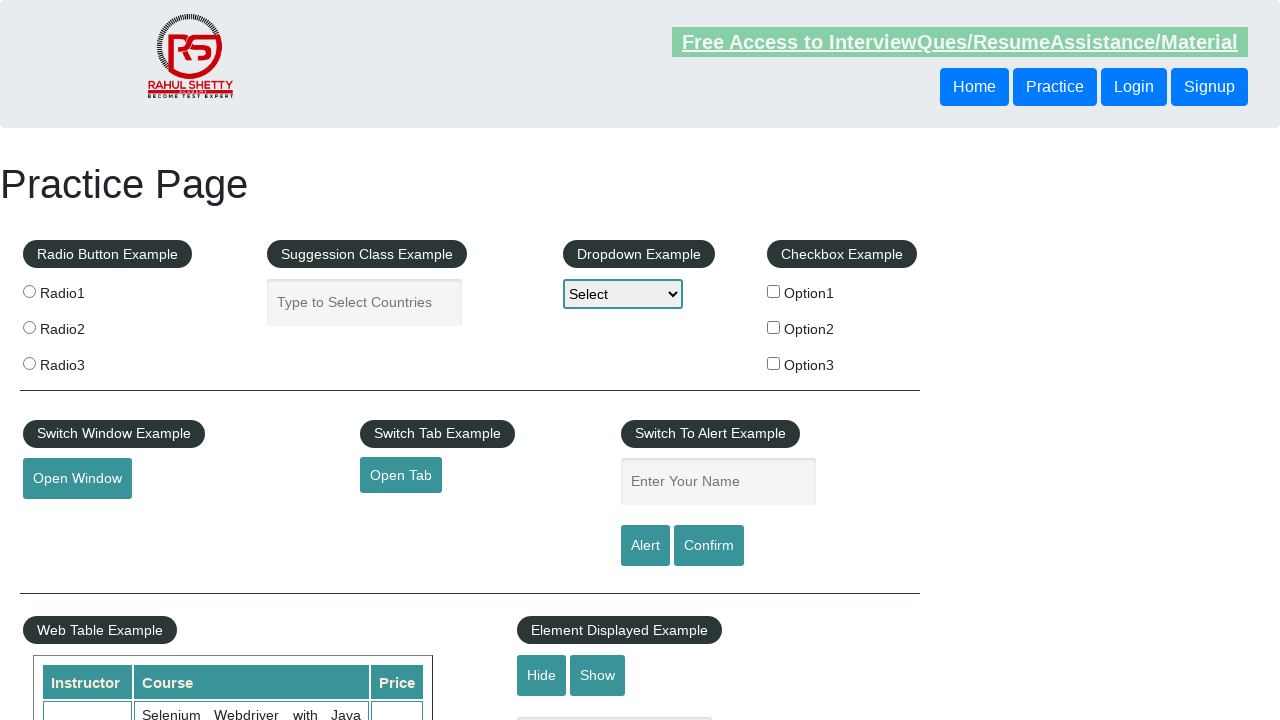

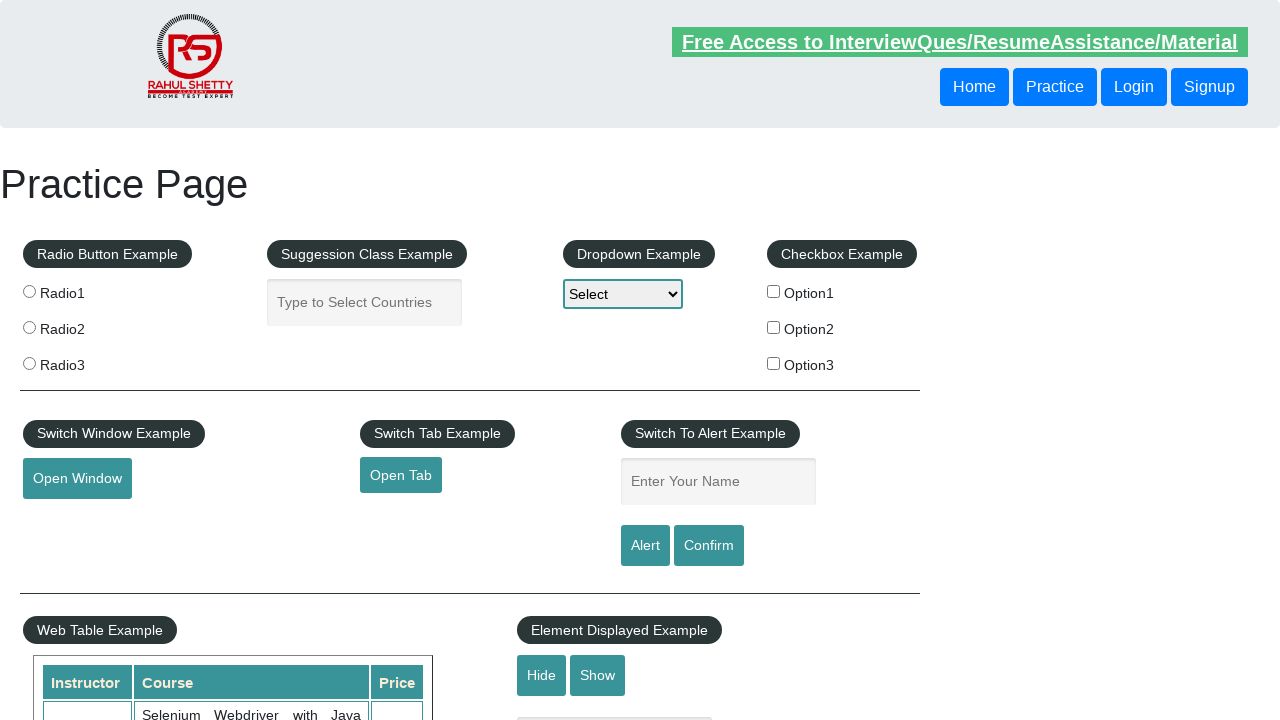